Tests navigating to the registration page by clicking the Register link from the homepage of an Employee Application.

Starting URL: http://eaapp.somee.com/

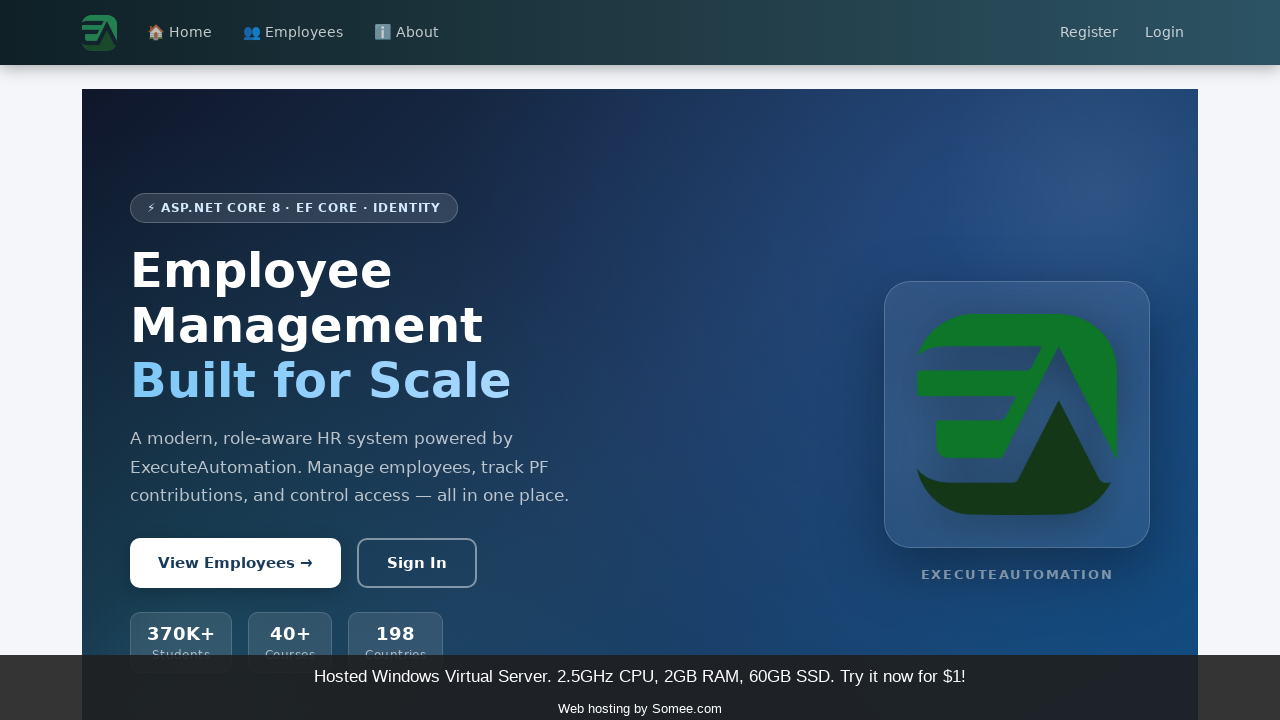

Navigated to Employee Application homepage
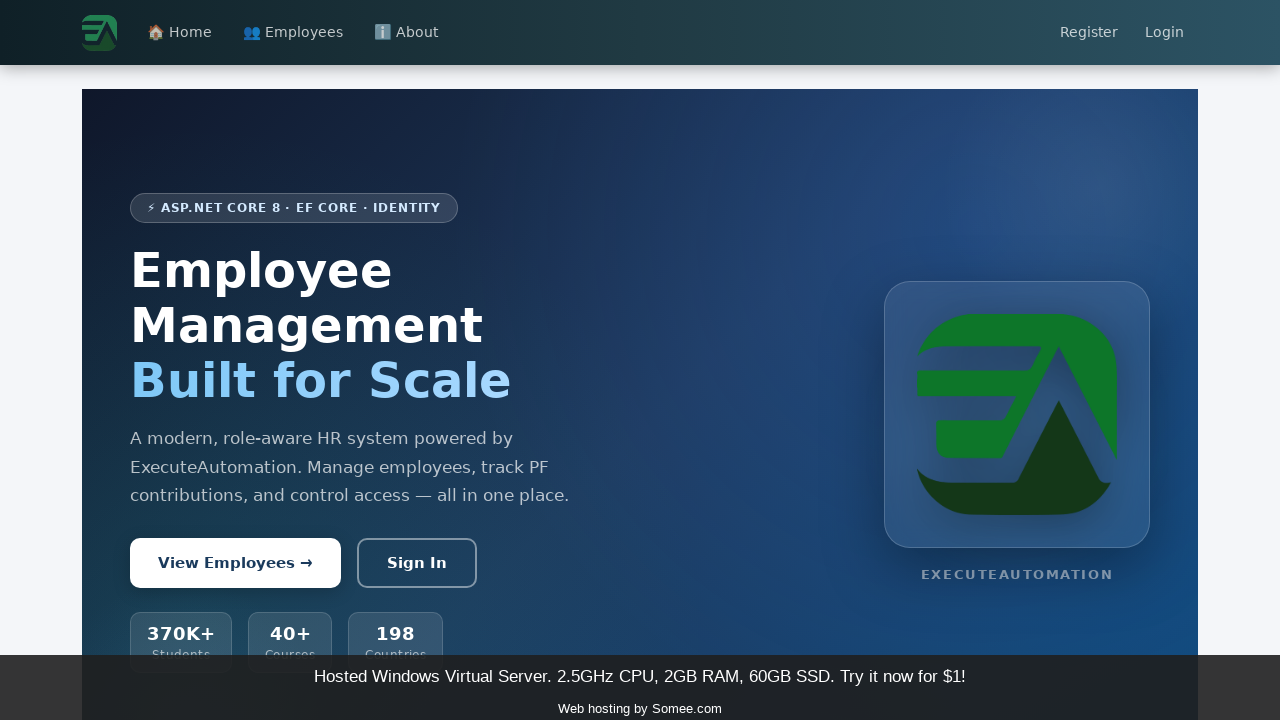

Clicked Register link from homepage at (1089, 33) on text=Register
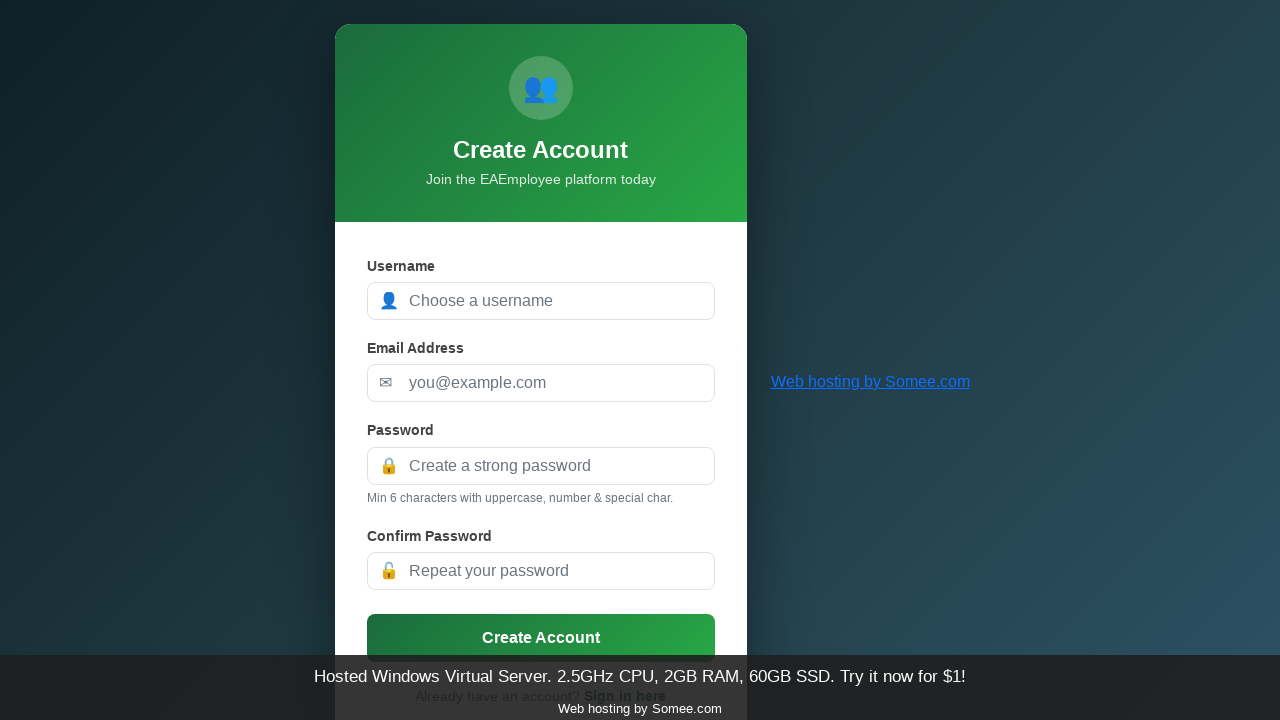

Registration page loaded with form displayed
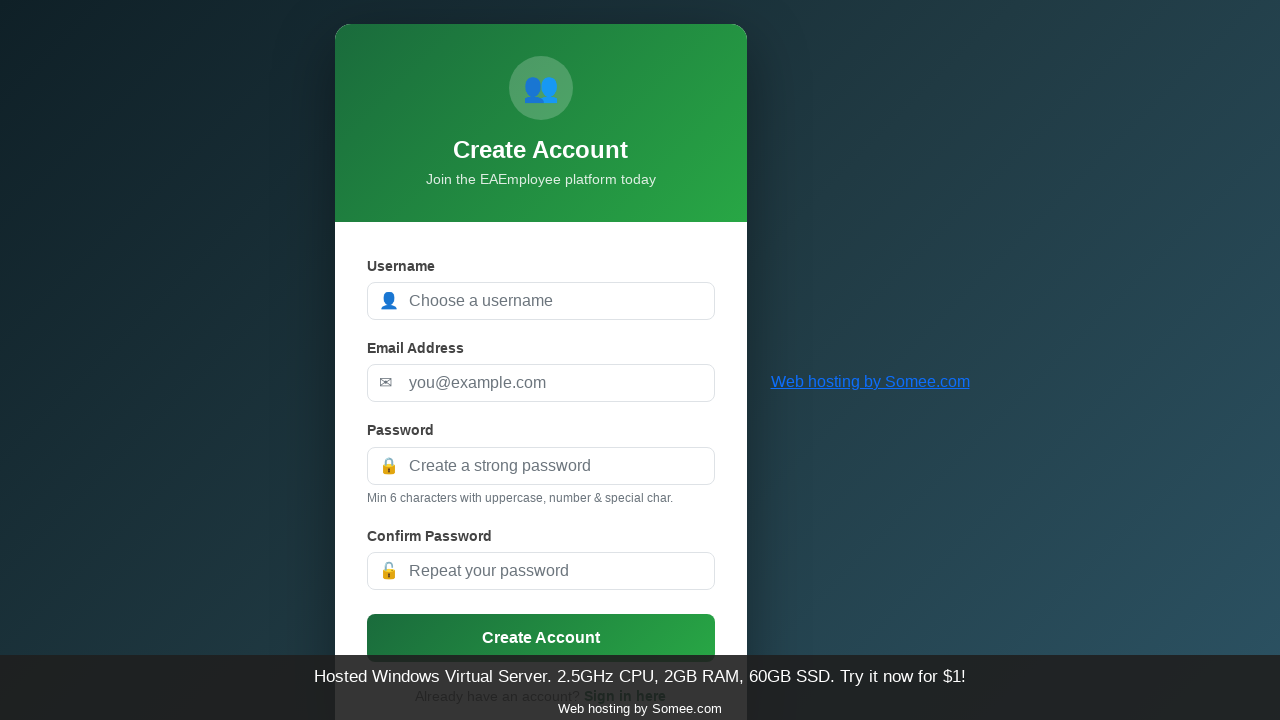

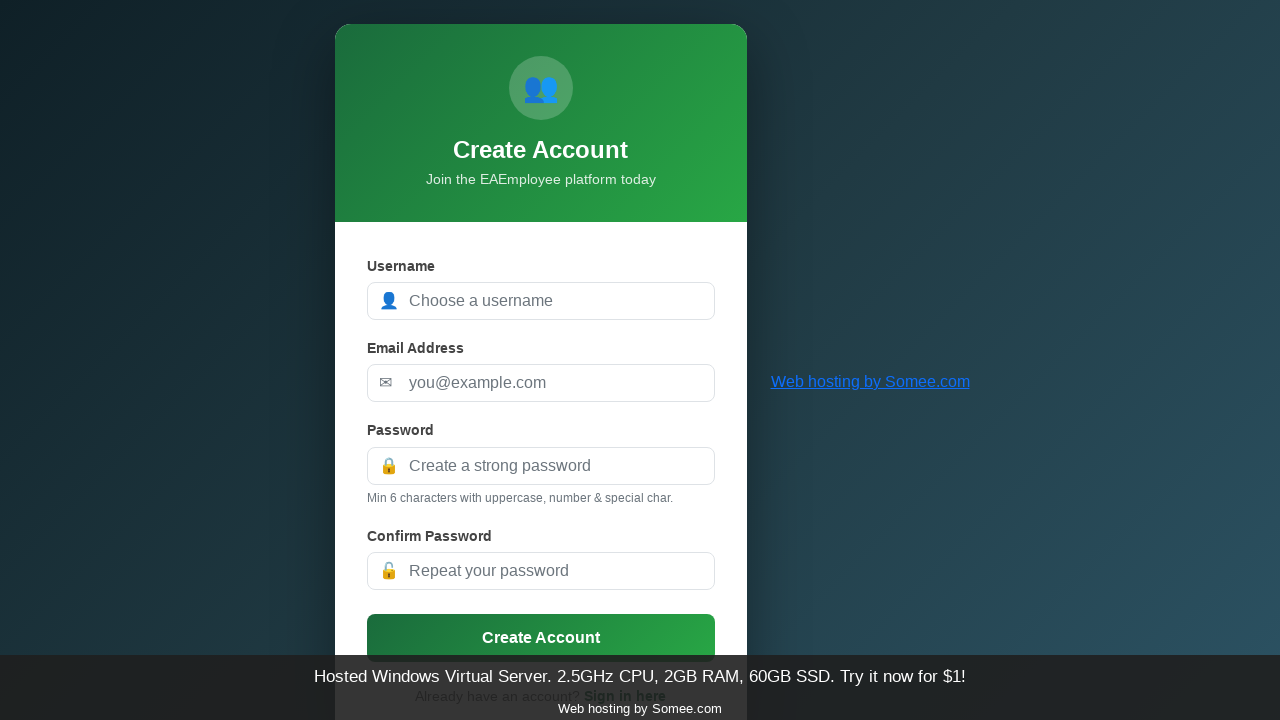